Tests browser navigation commands by navigating between two pages, going back, going forward, and refreshing the page to verify navigation functionality works correctly.

Starting URL: https://demo.nopcommerce.com/

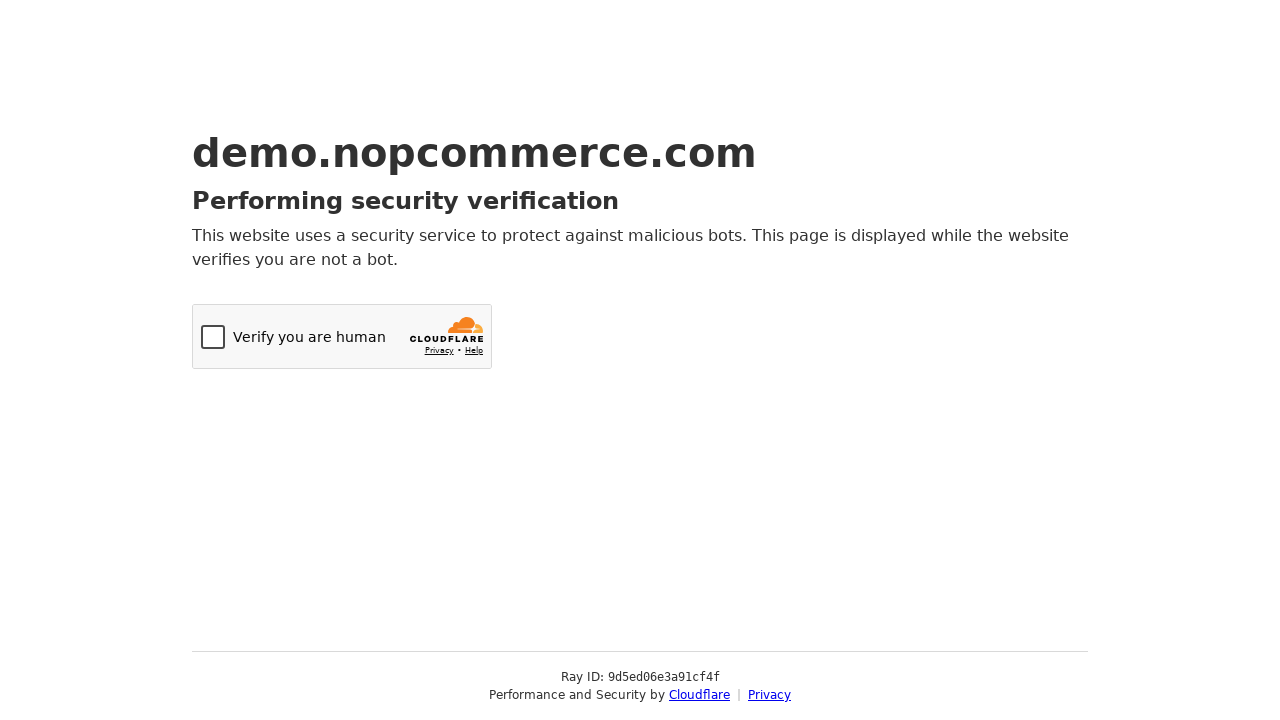

Navigated to OrangeHRM login page
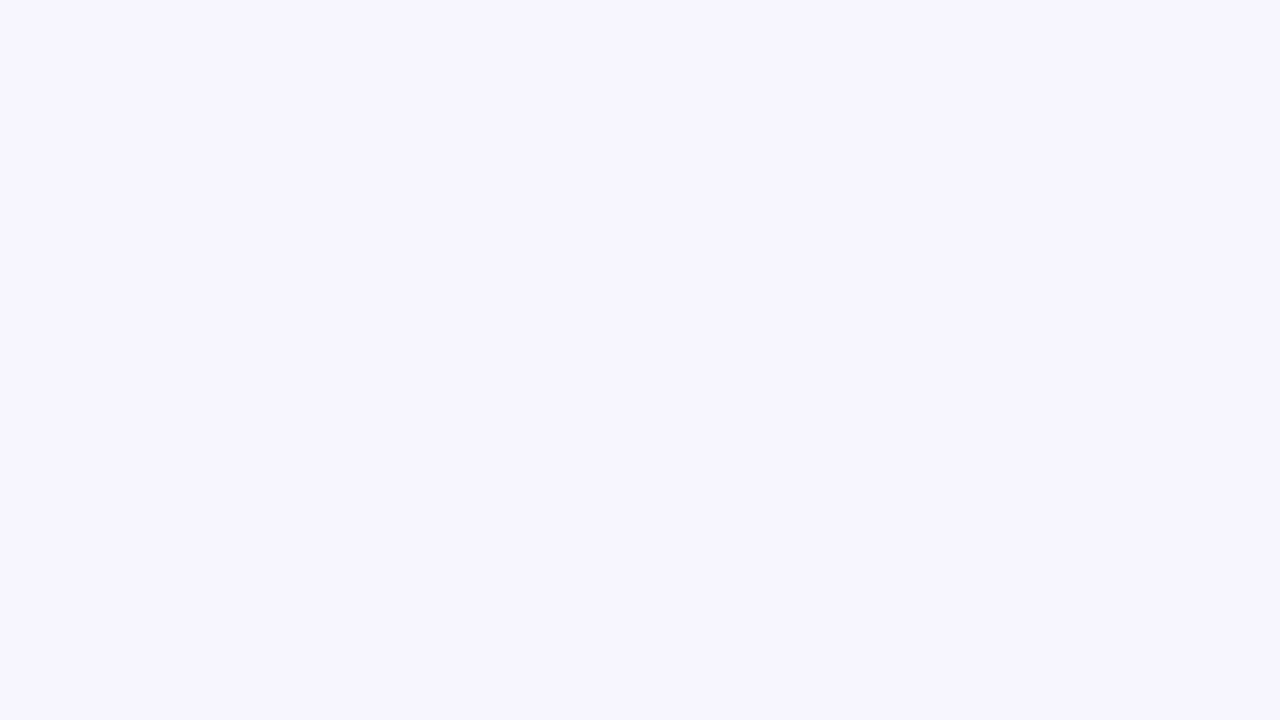

Navigated back to previous page
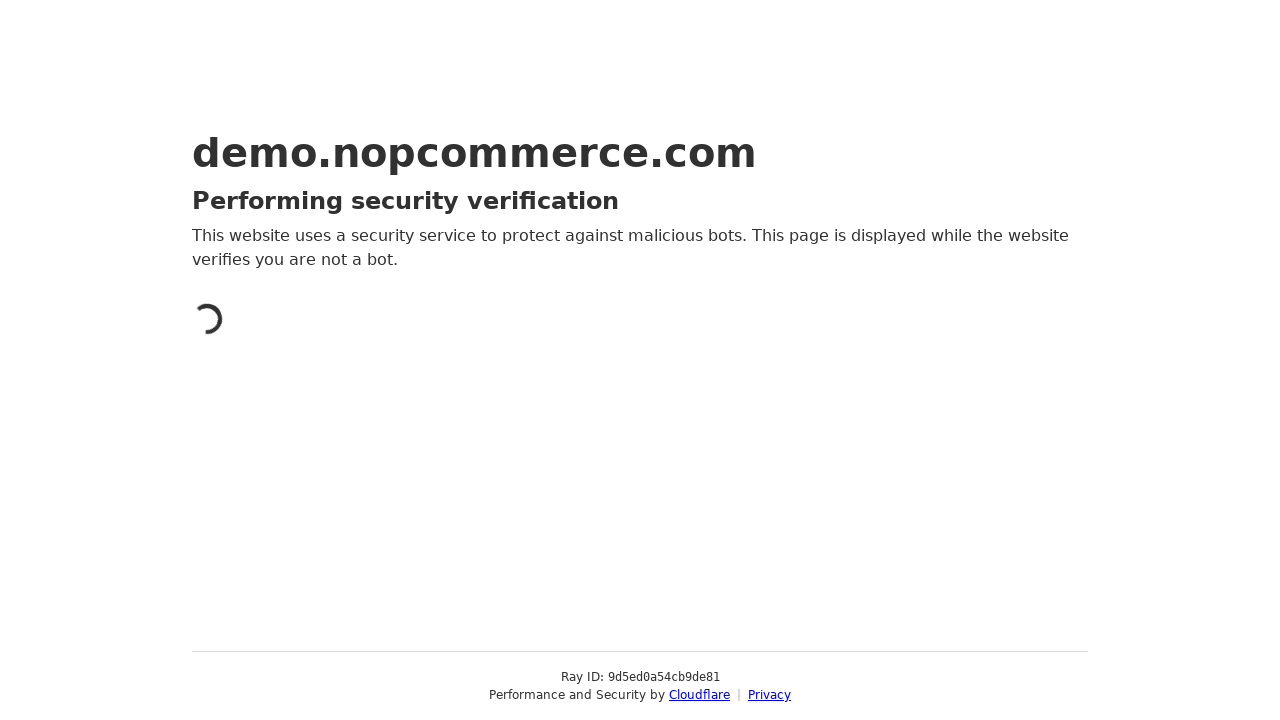

Verified navigation back to nopcommerce homepage
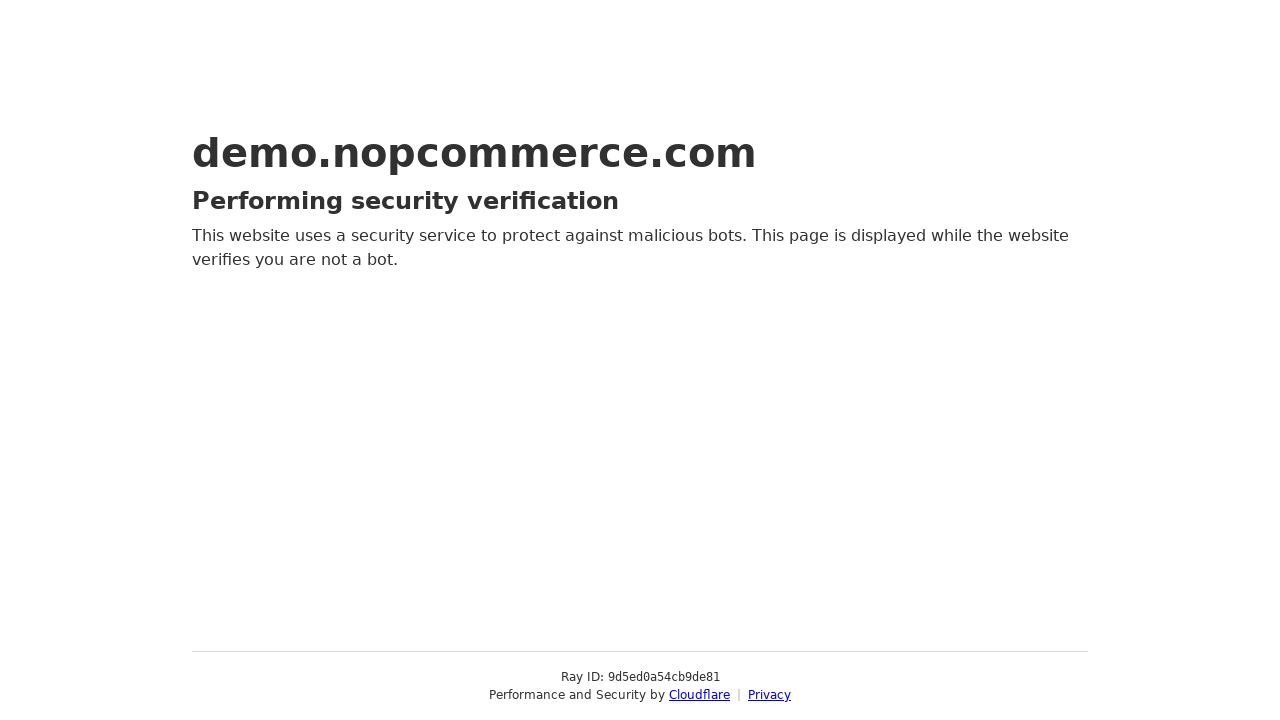

Navigated forward to OrangeHRM page
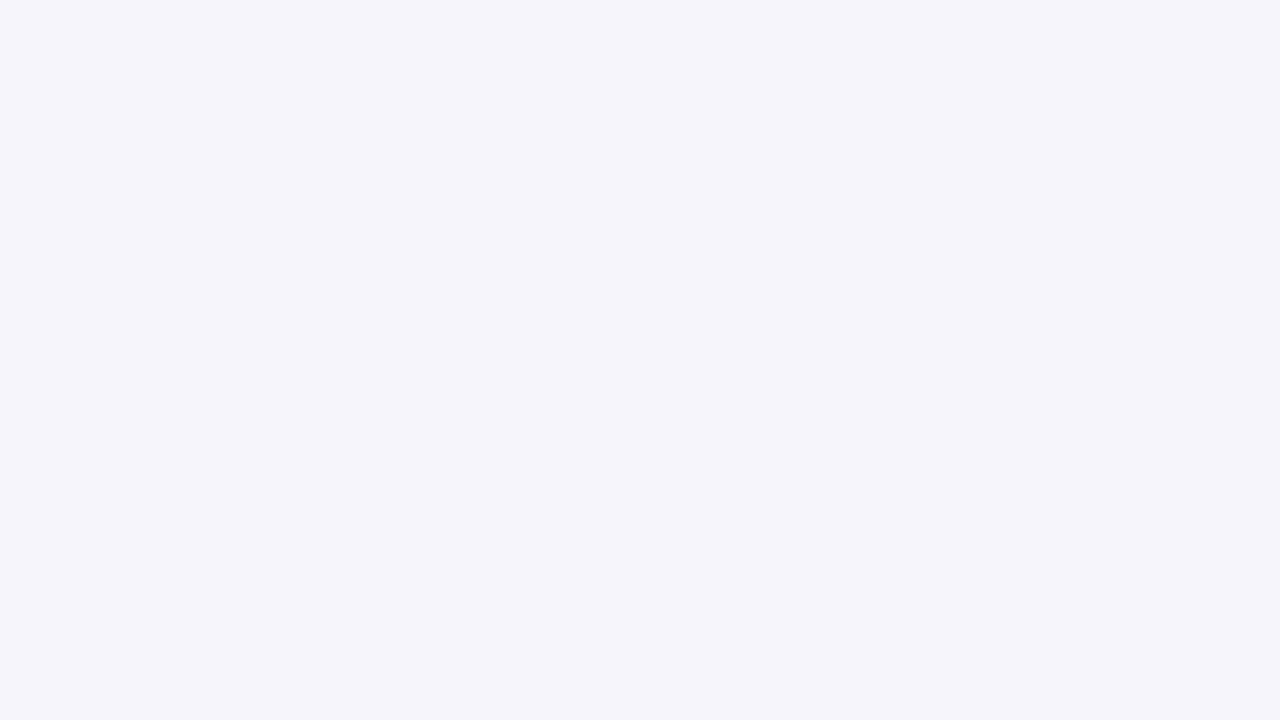

Verified navigation forward to OrangeHRM login page
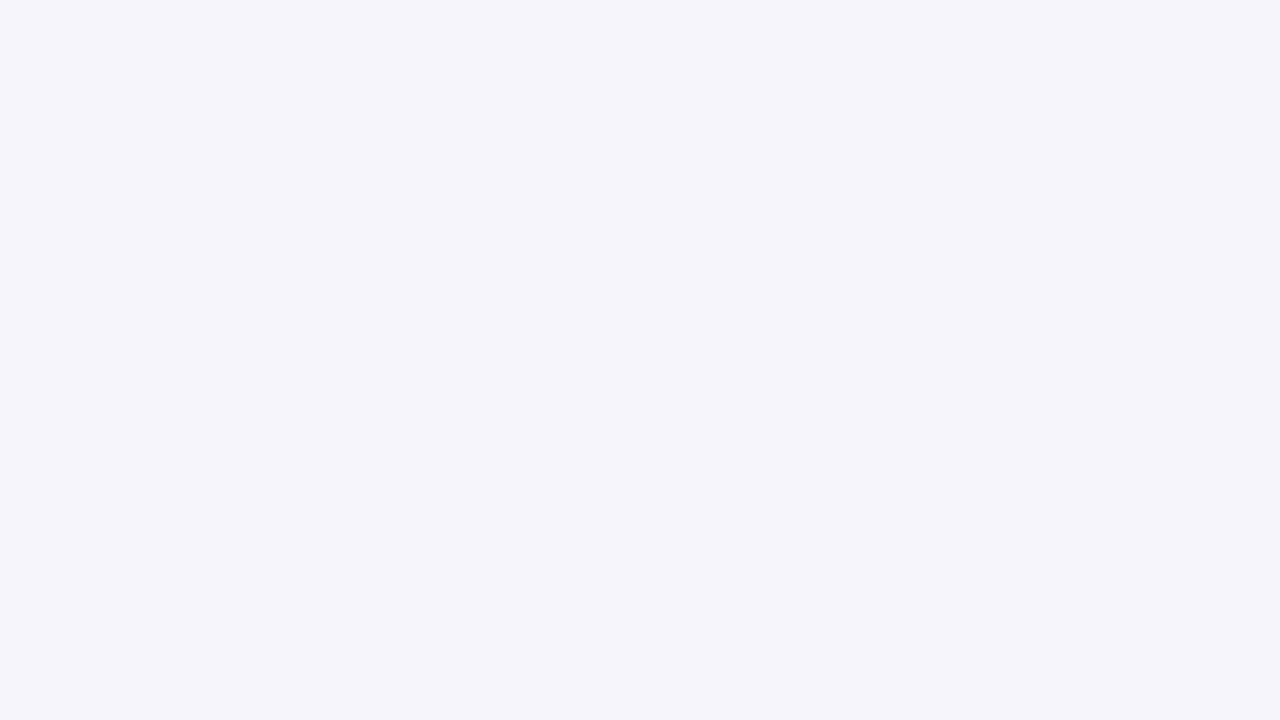

Refreshed the current OrangeHRM page
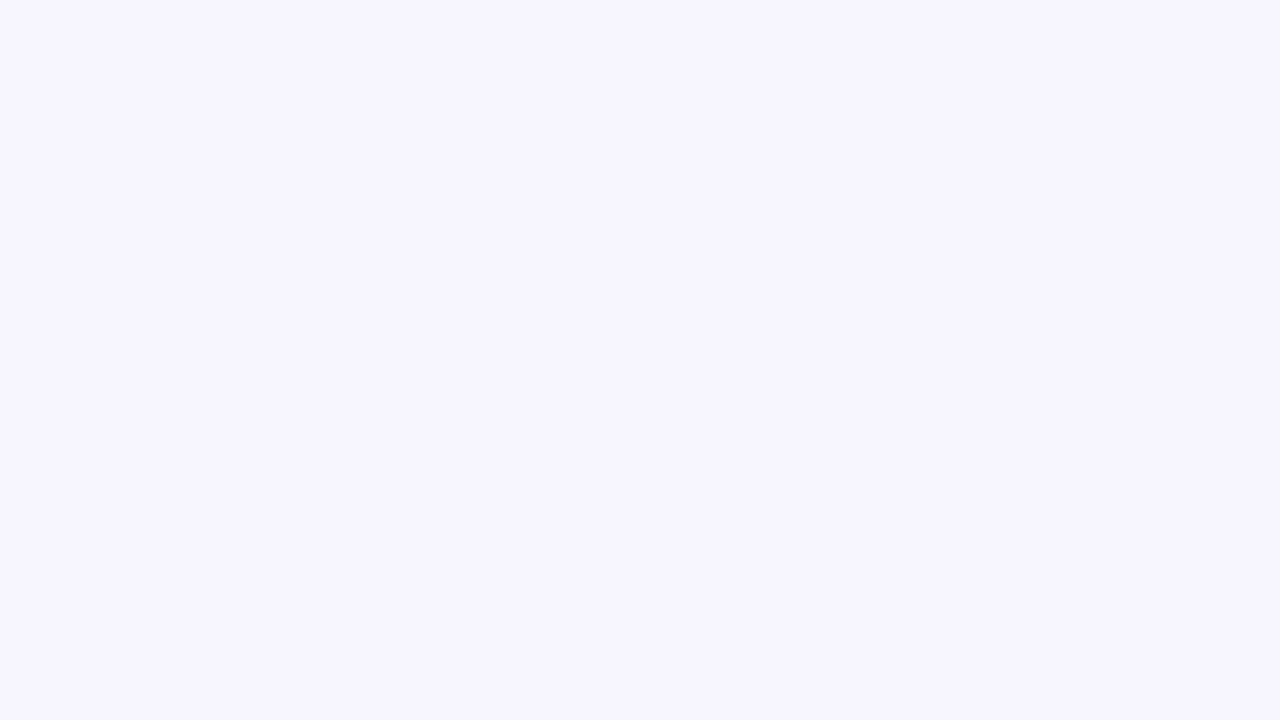

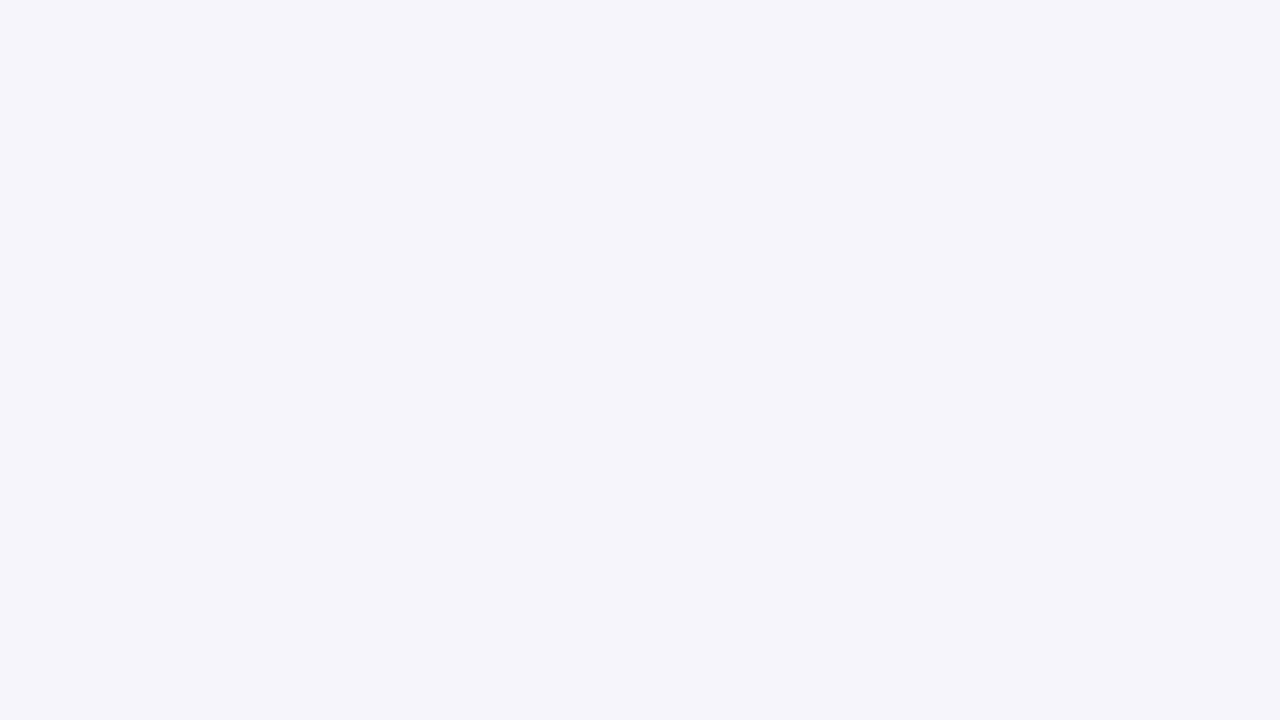